Tests the Created API link that returns a 201 status code

Starting URL: https://demoqa.com

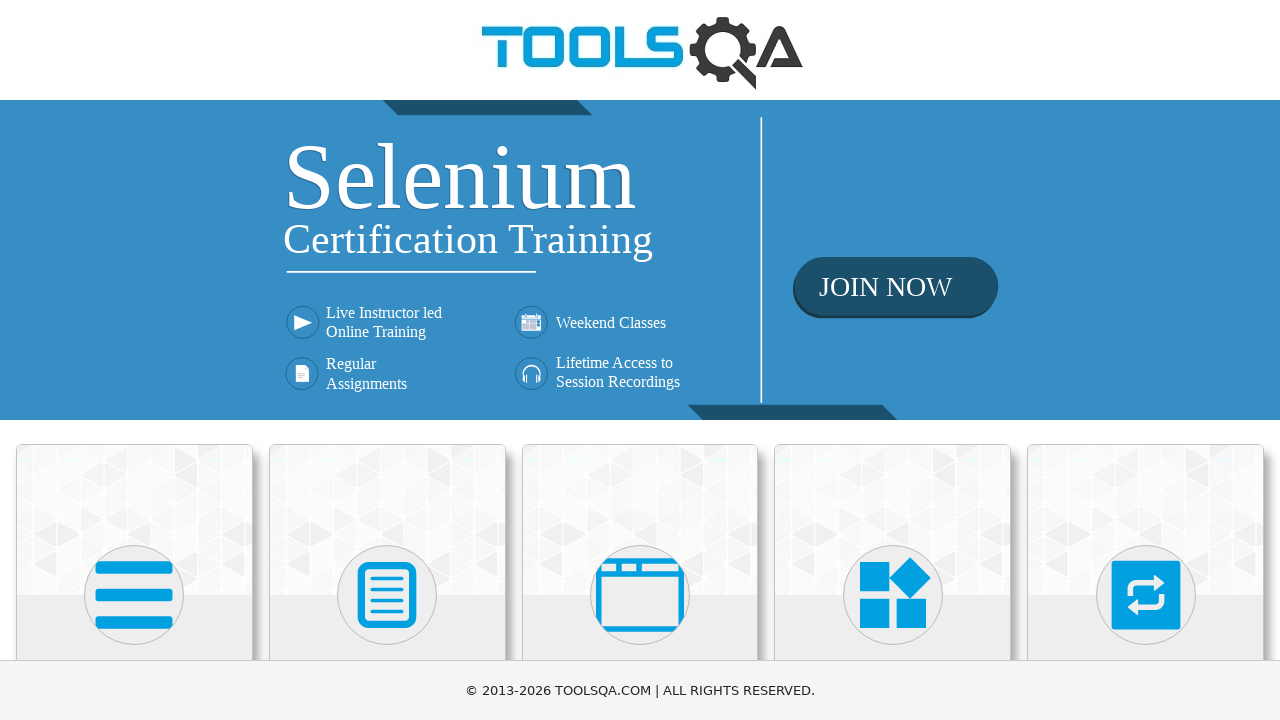

Clicked on Elements card at (134, 520) on .card:has-text('Elements')
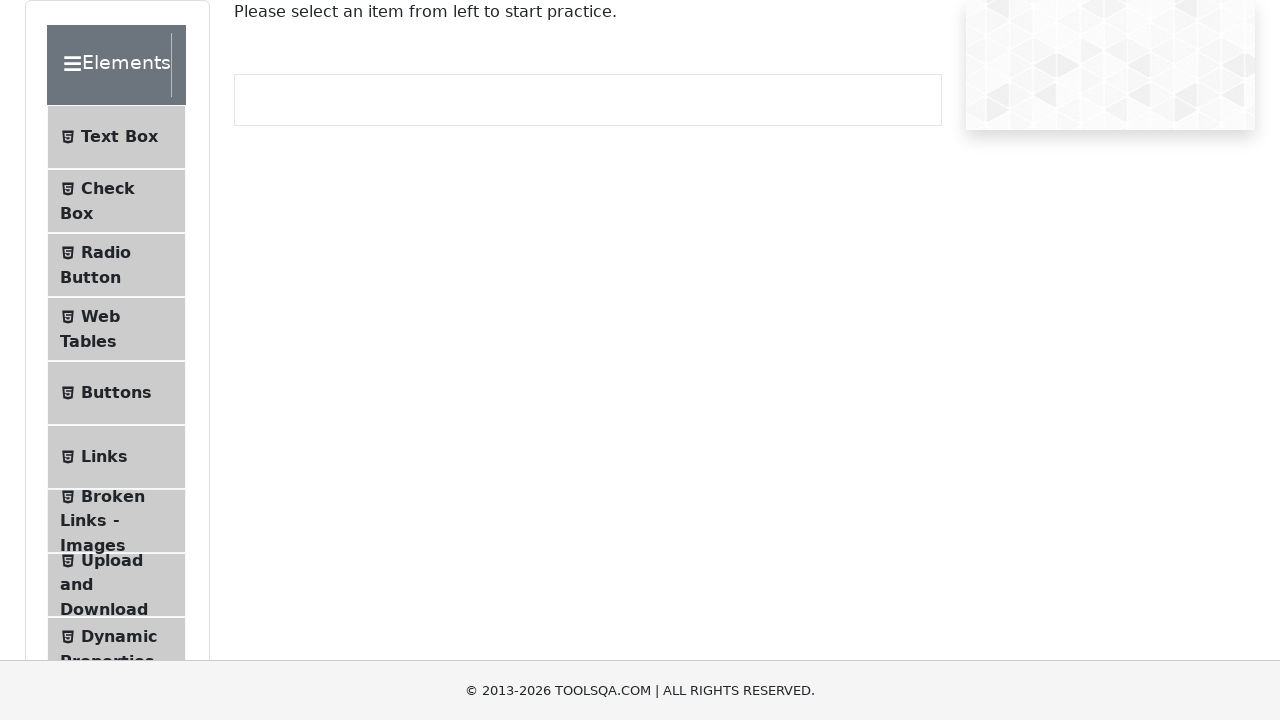

Clicked on Links menu item at (104, 457) on .menu-list >> text=Links
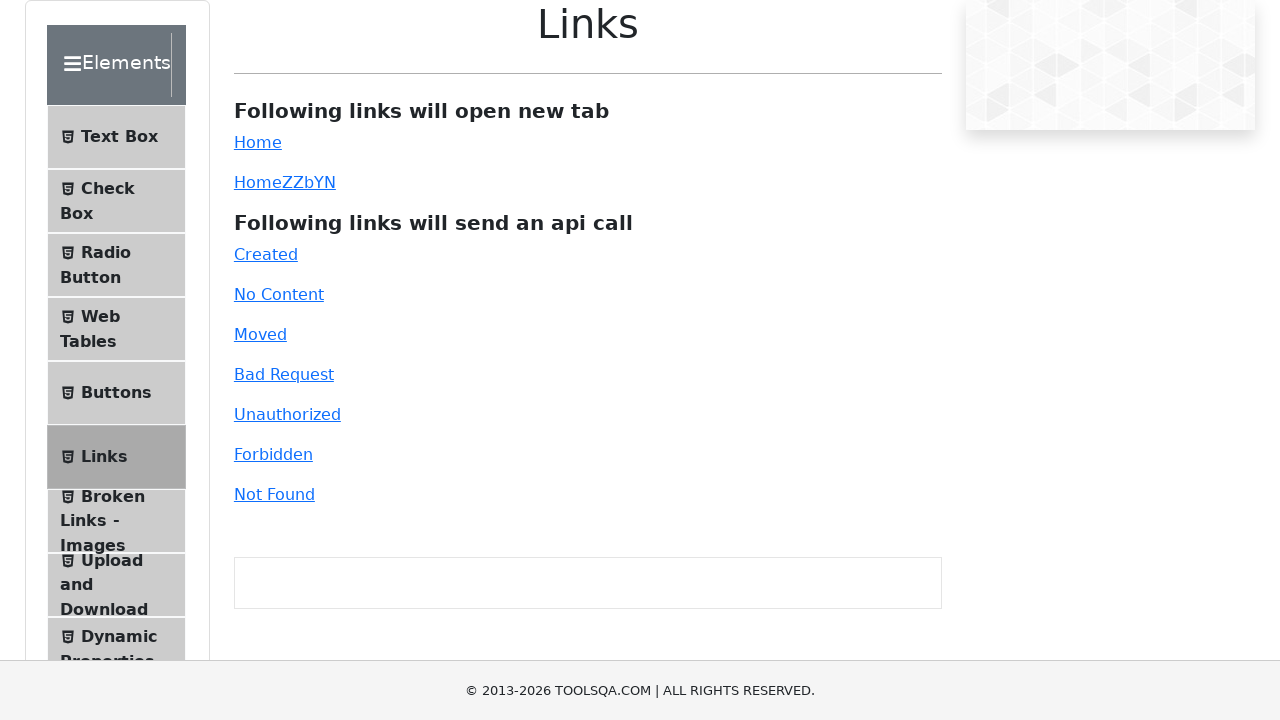

Clicked on Created API link to test 201 status code at (266, 254) on #created
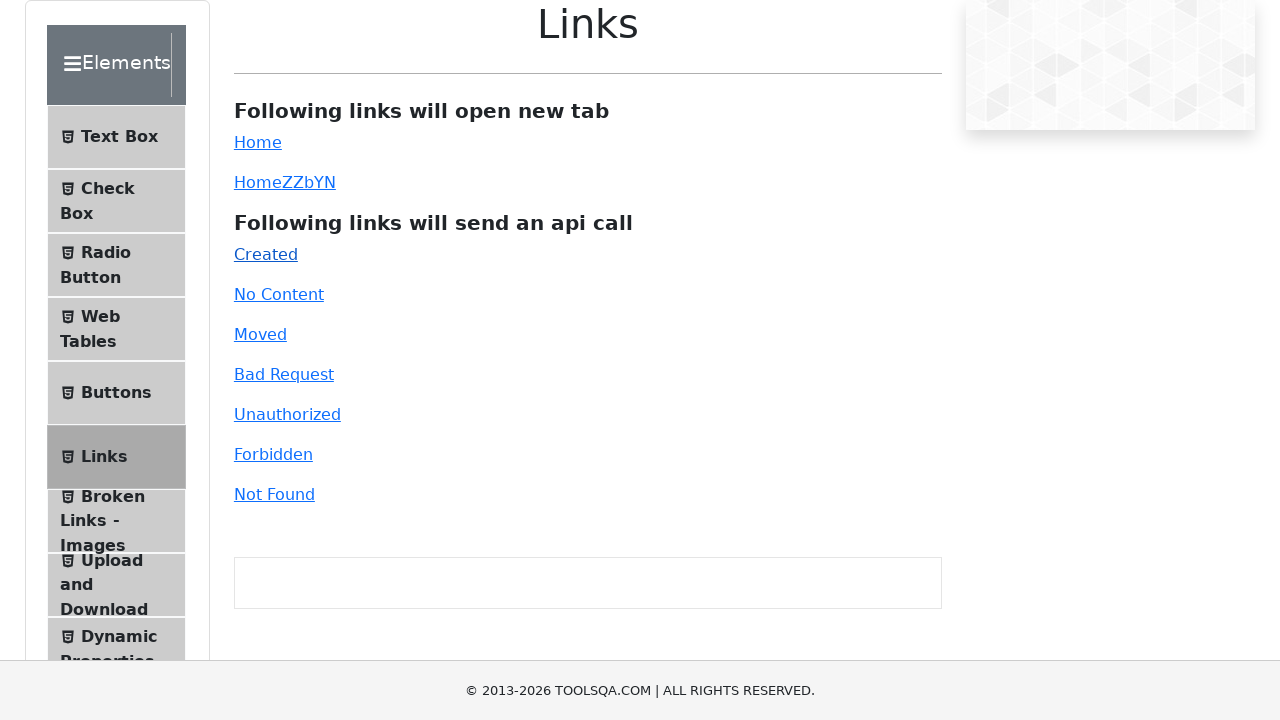

API response message loaded with 201 status code confirmation
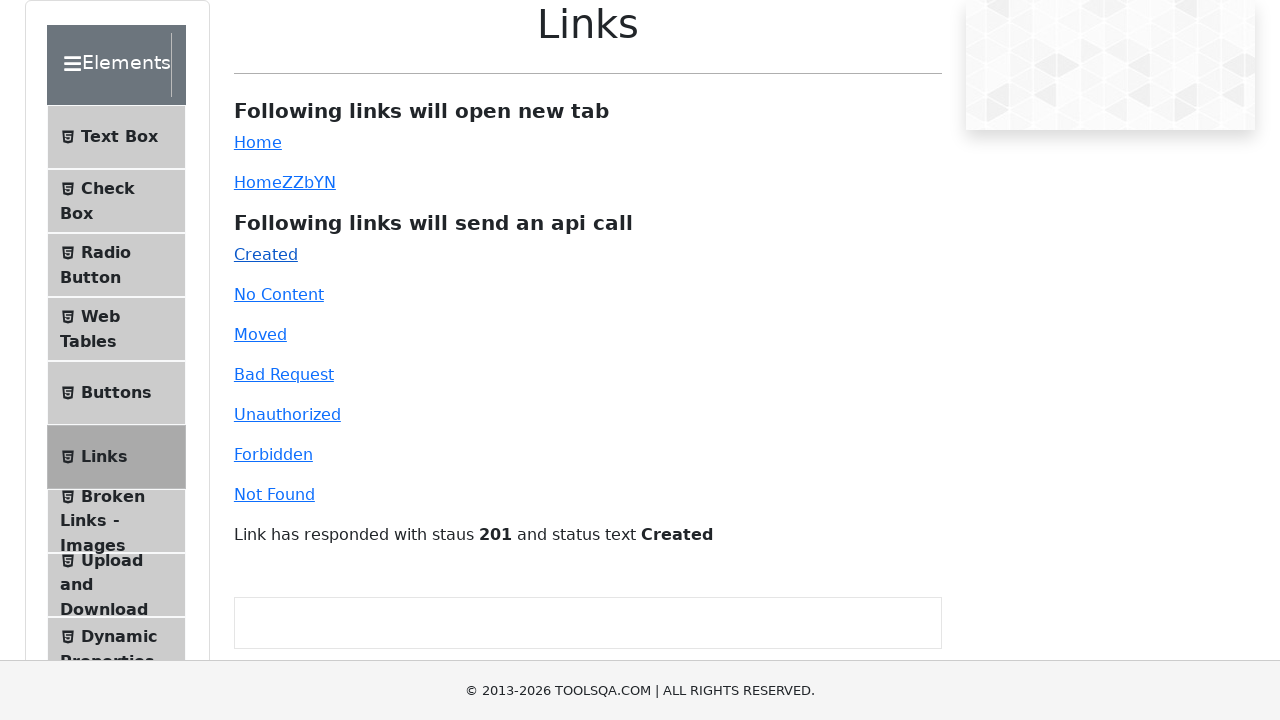

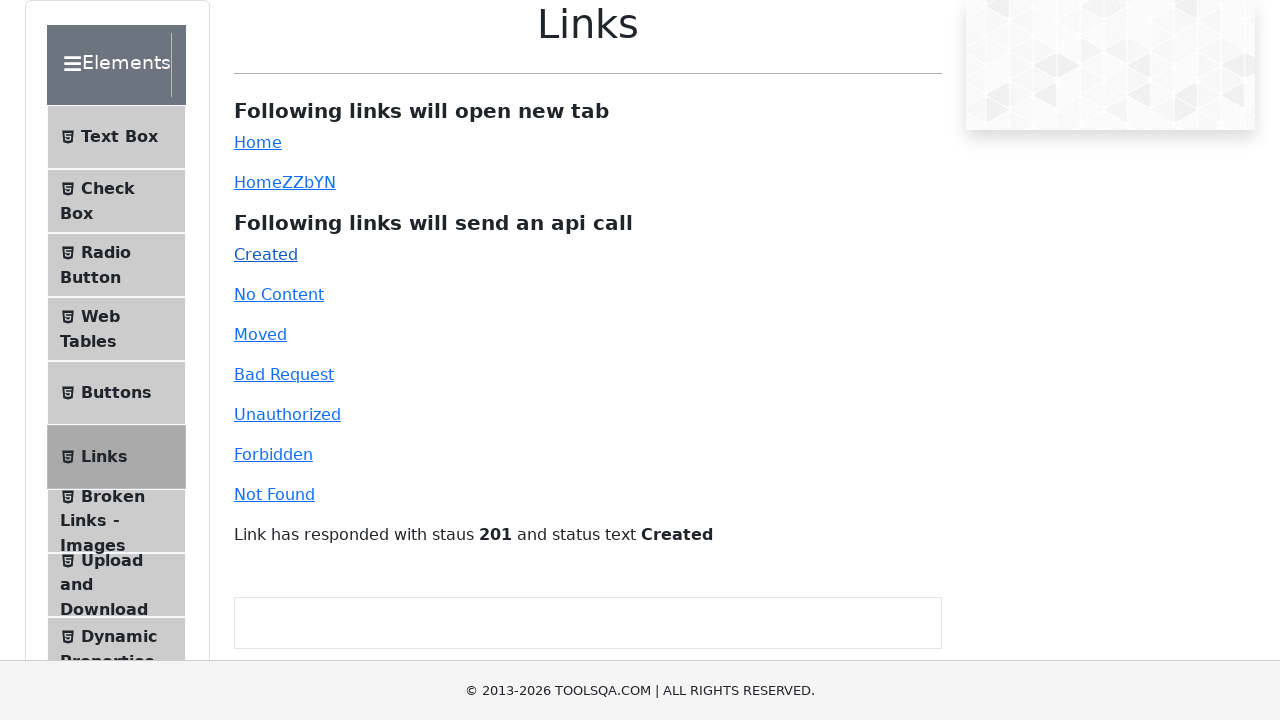